Opens a website in Firefox browser, retrieves the page title and current URL, then closes the browser

Starting URL: https://rahulshettyacademy.com/

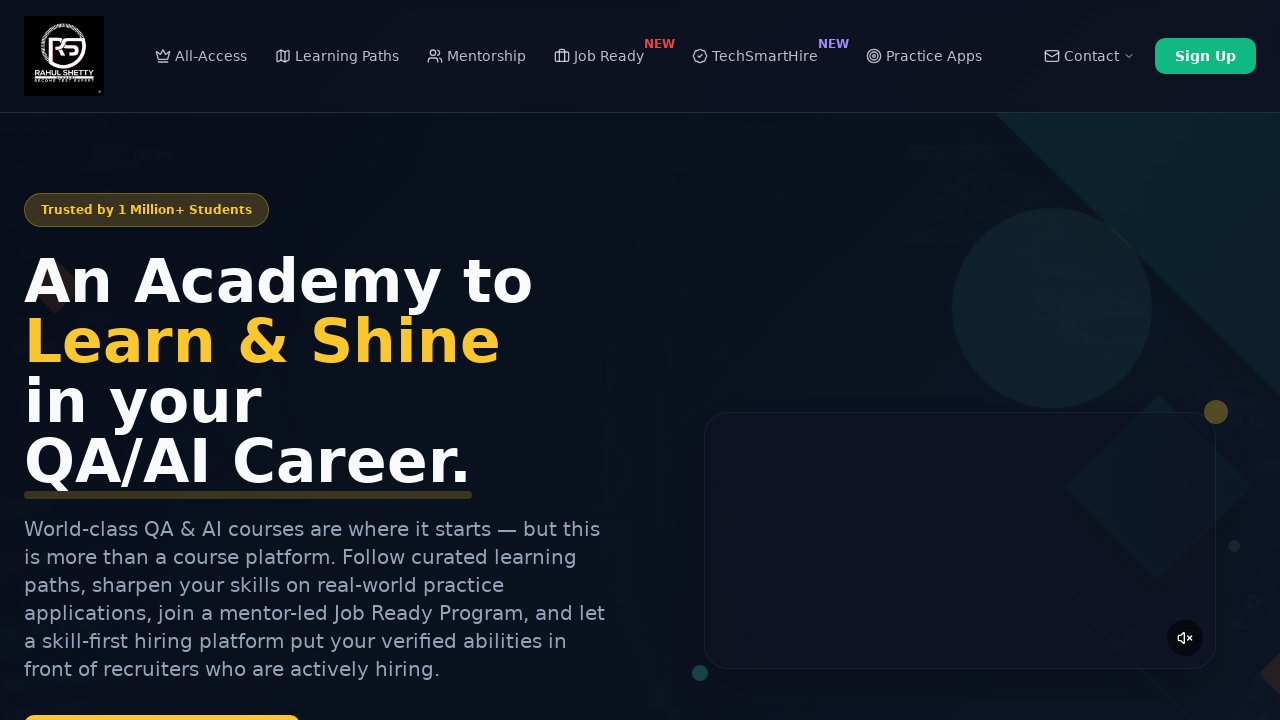

Retrieved page title
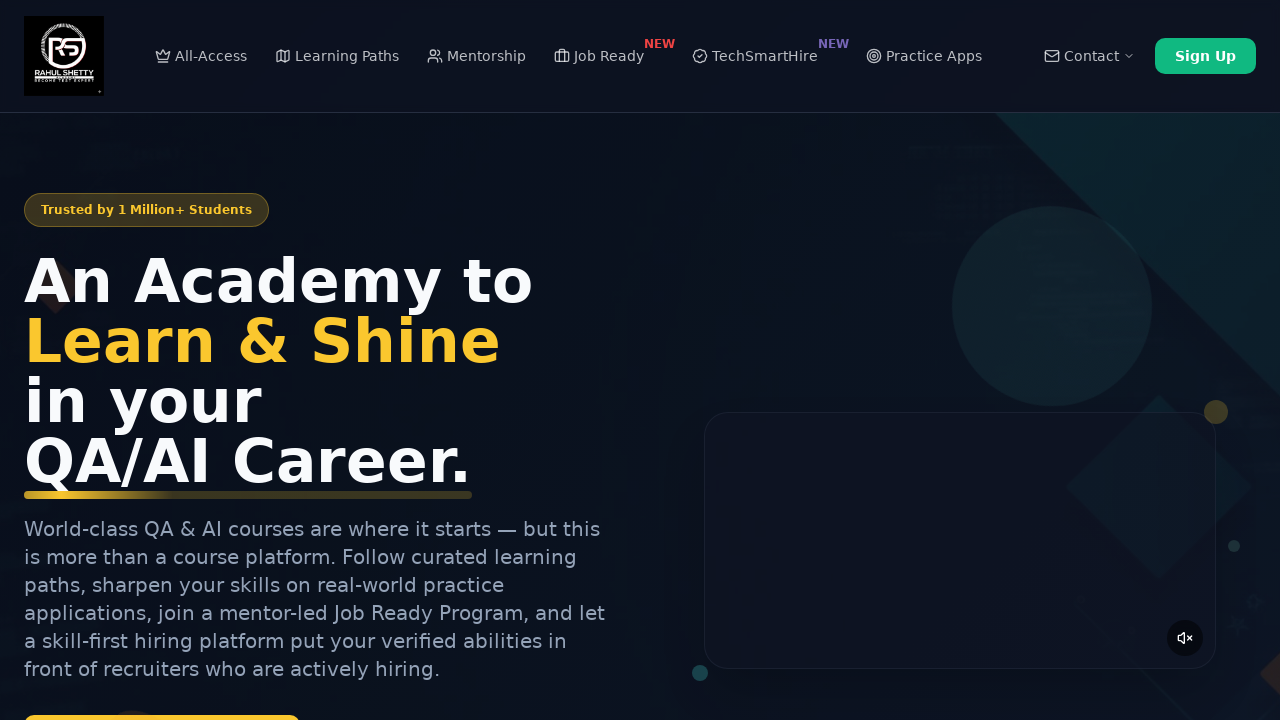

Retrieved current URL
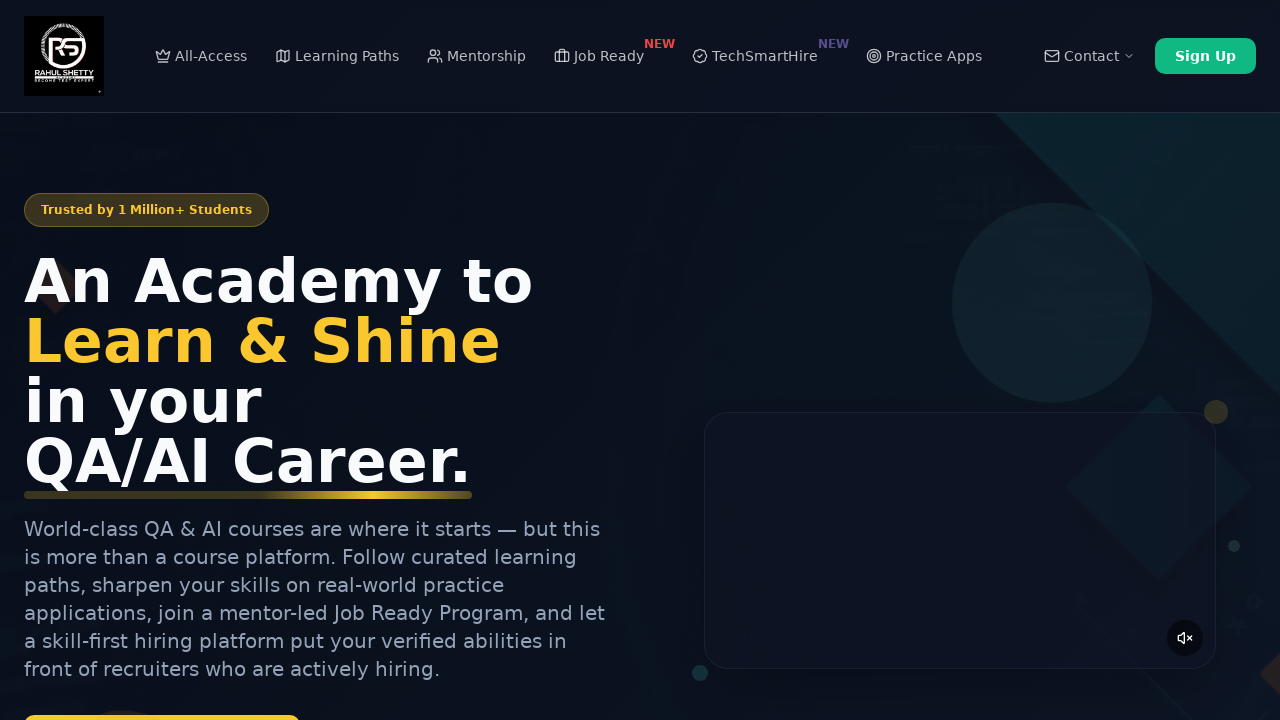

Printed page title: Rahul Shetty Academy | QA Automation, Playwright, AI Testing & Online Training
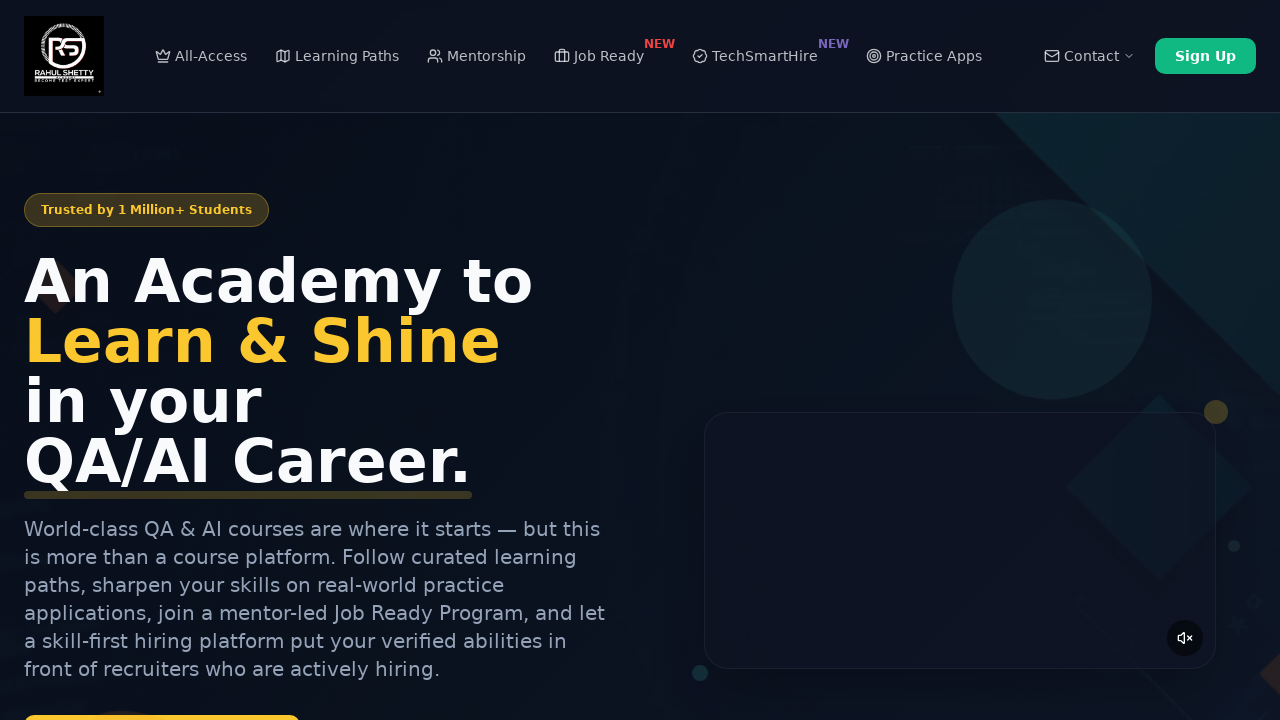

Printed current URL: https://rahulshettyacademy.com/
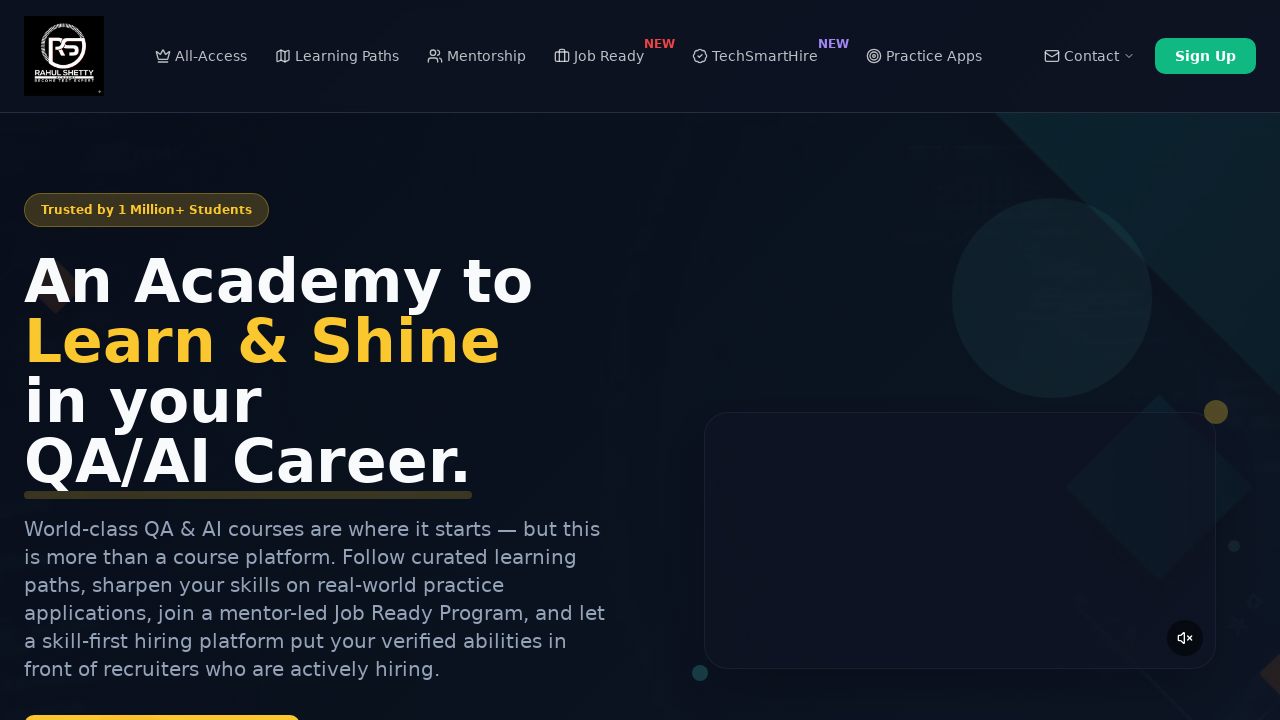

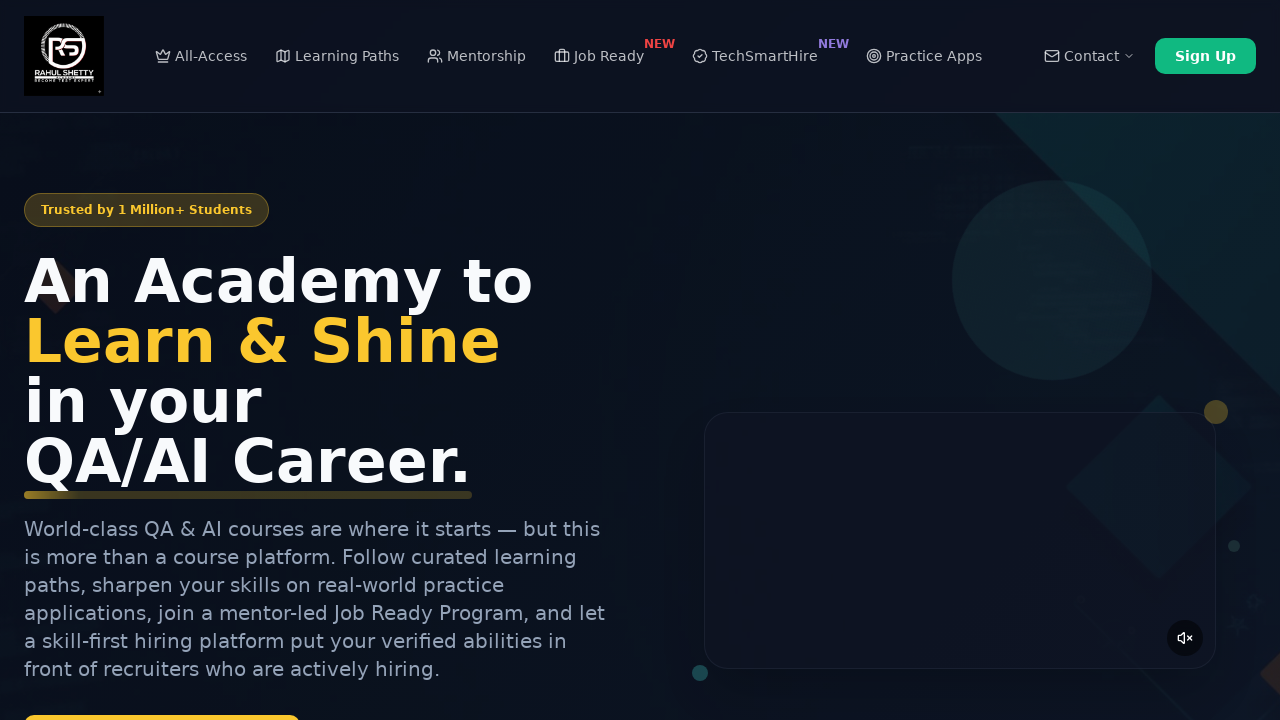